Tests table interactions including counting rows and columns, clicking column headers to sort, and verifying table cell values change after sorting

Starting URL: https://v1.training-support.net/selenium/tables

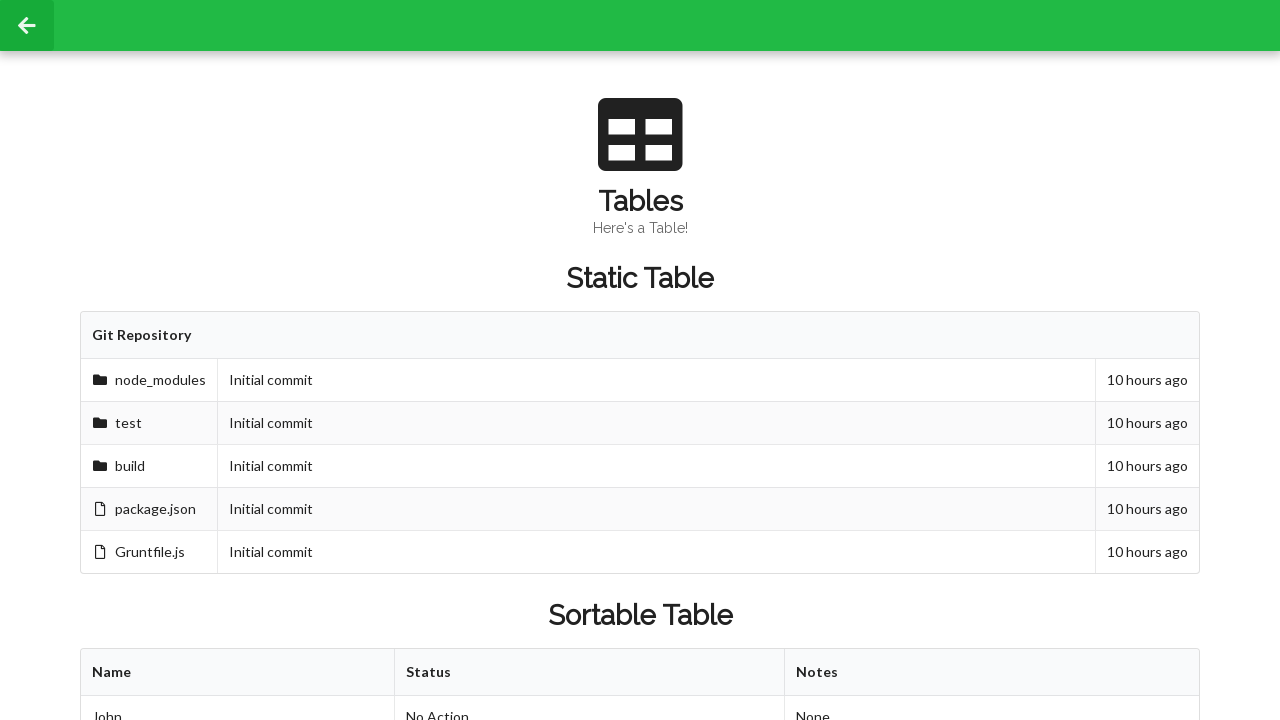

Located table body rows
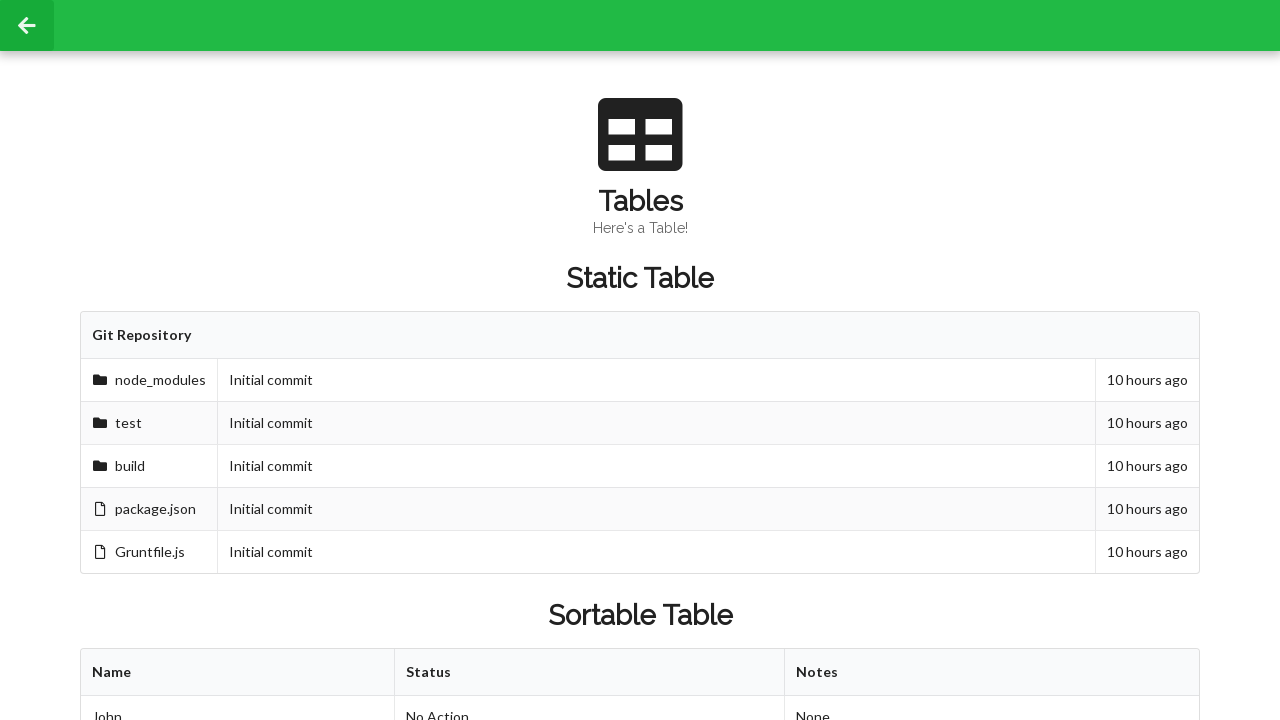

Counted 3 rows in table body
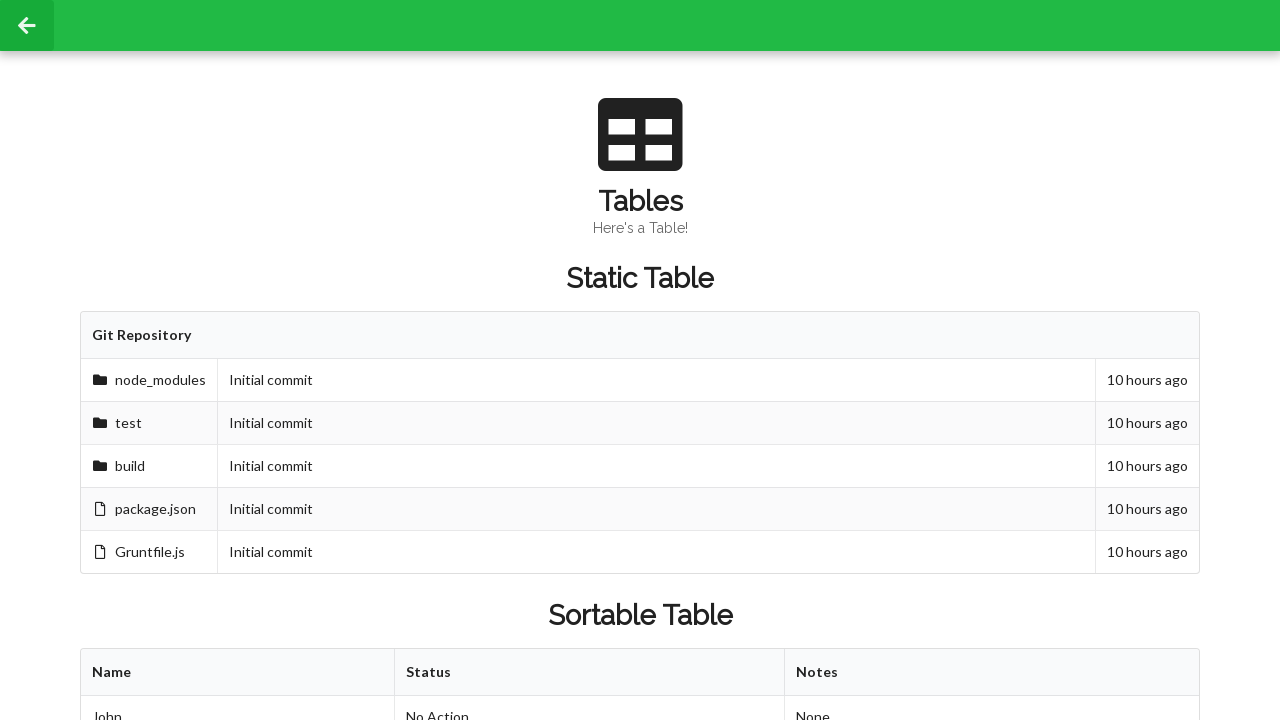

Located table header columns
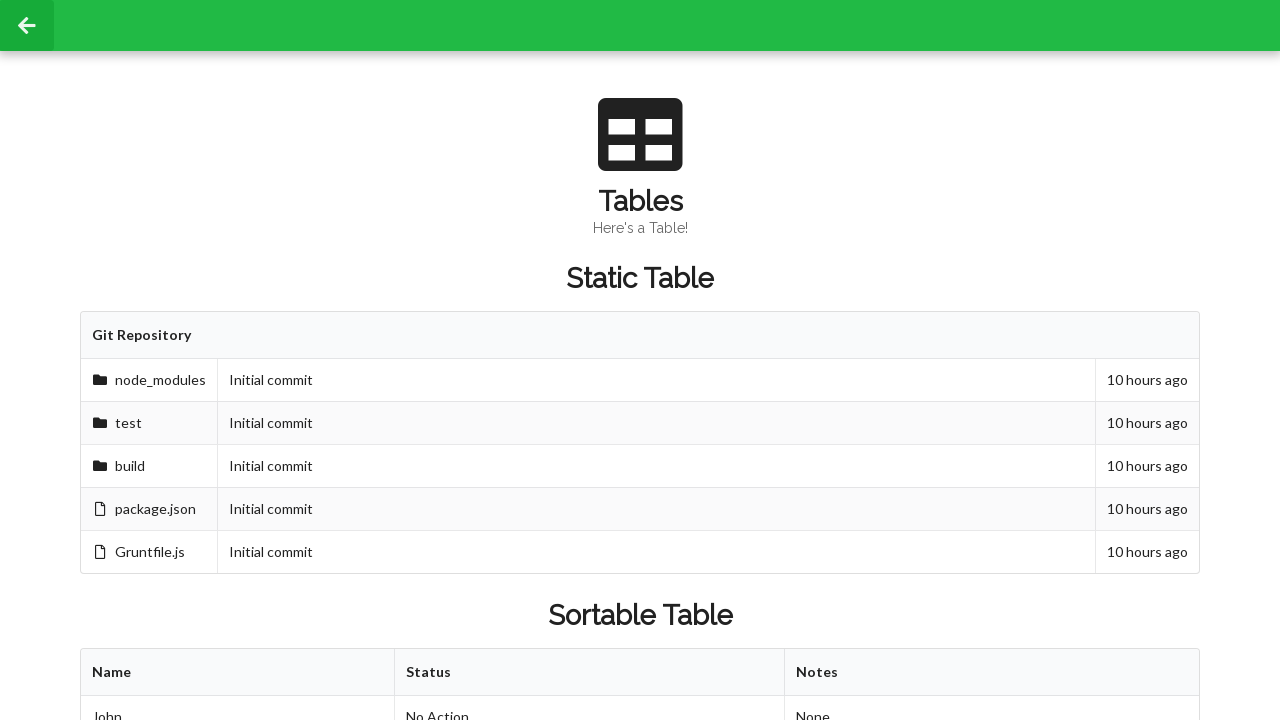

Counted 3 columns in table header
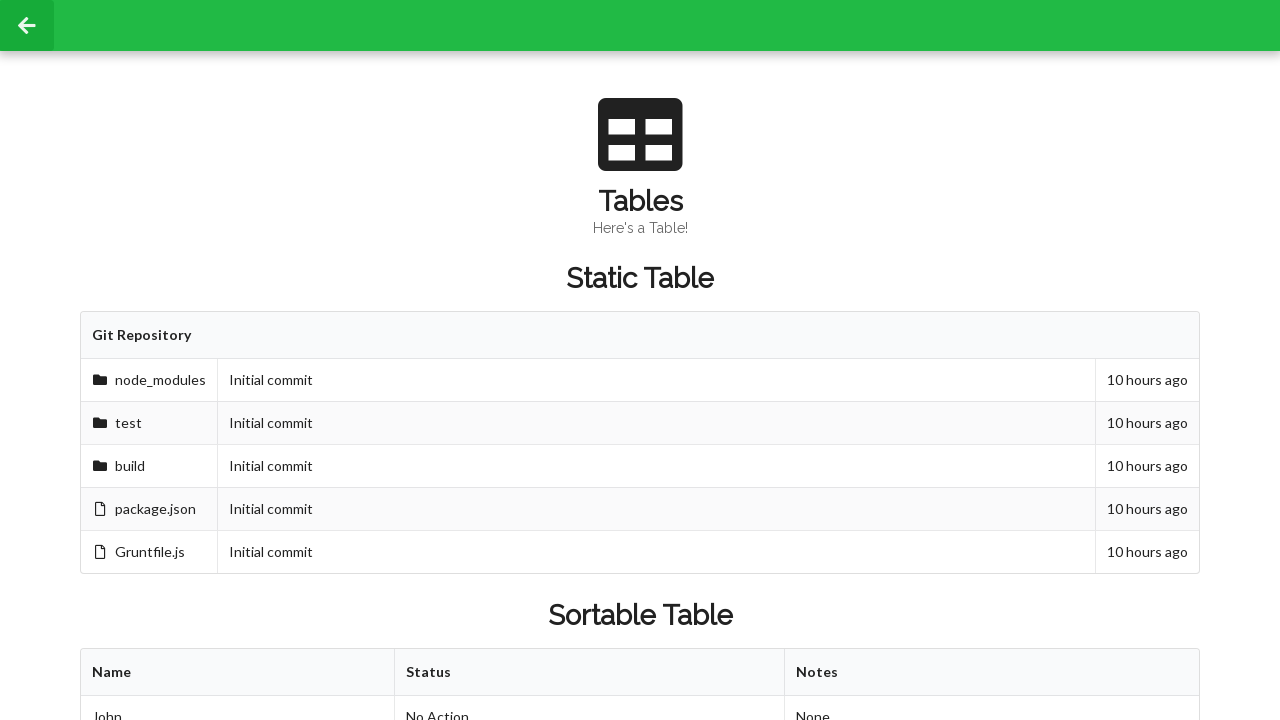

Located cell in row 2, column 2 before sorting
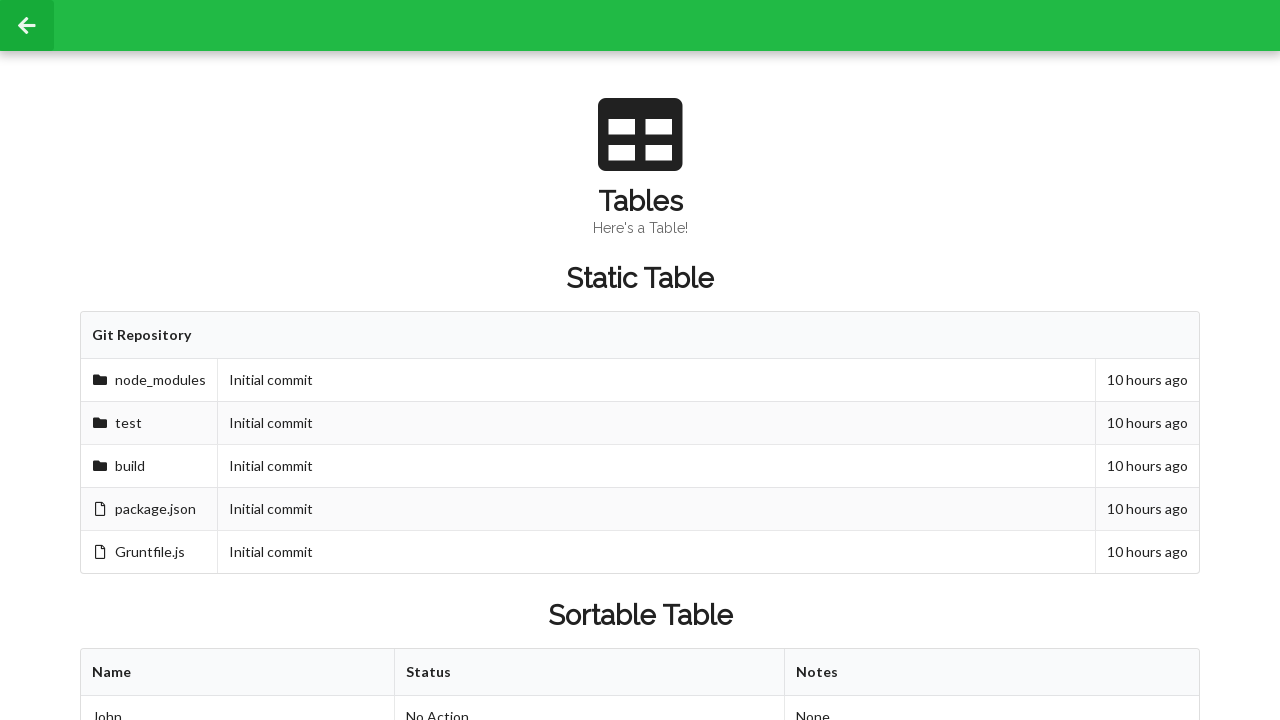

Retrieved cell value before sorting: 'Approved'
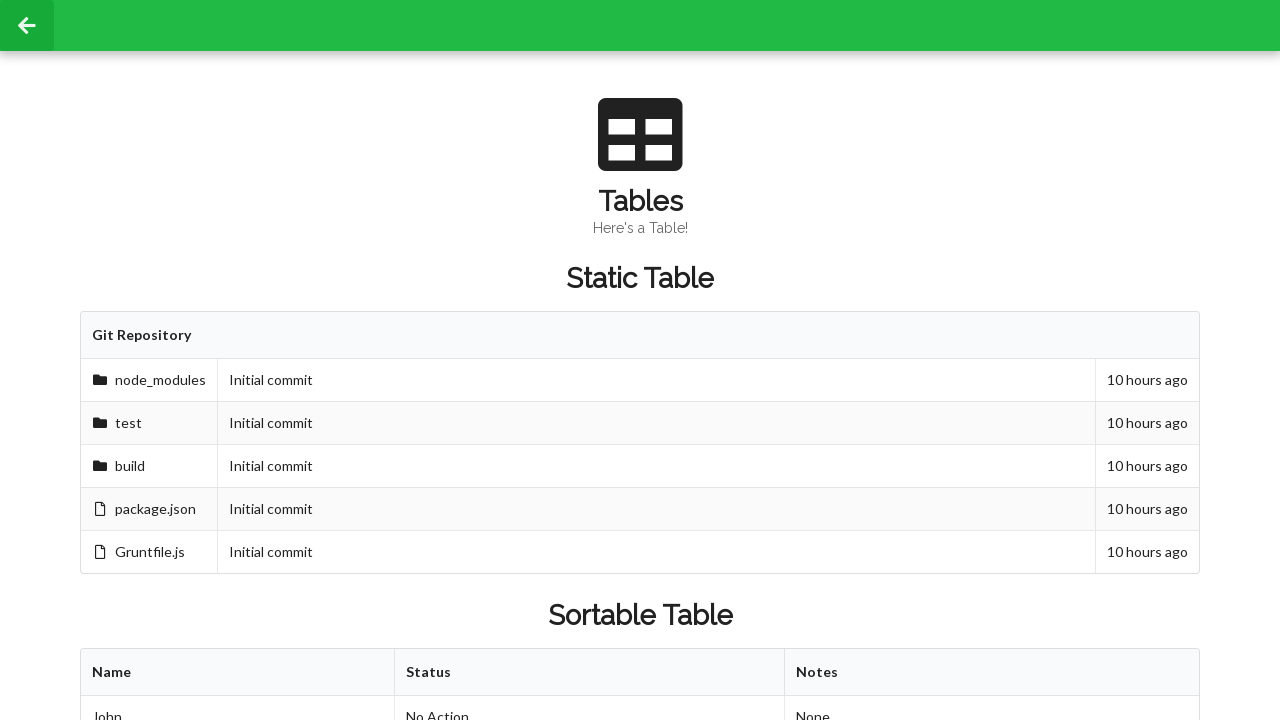

Clicked first column header to sort table at (238, 673) on xpath=//table[@id='sortableTable']/thead/tr/th
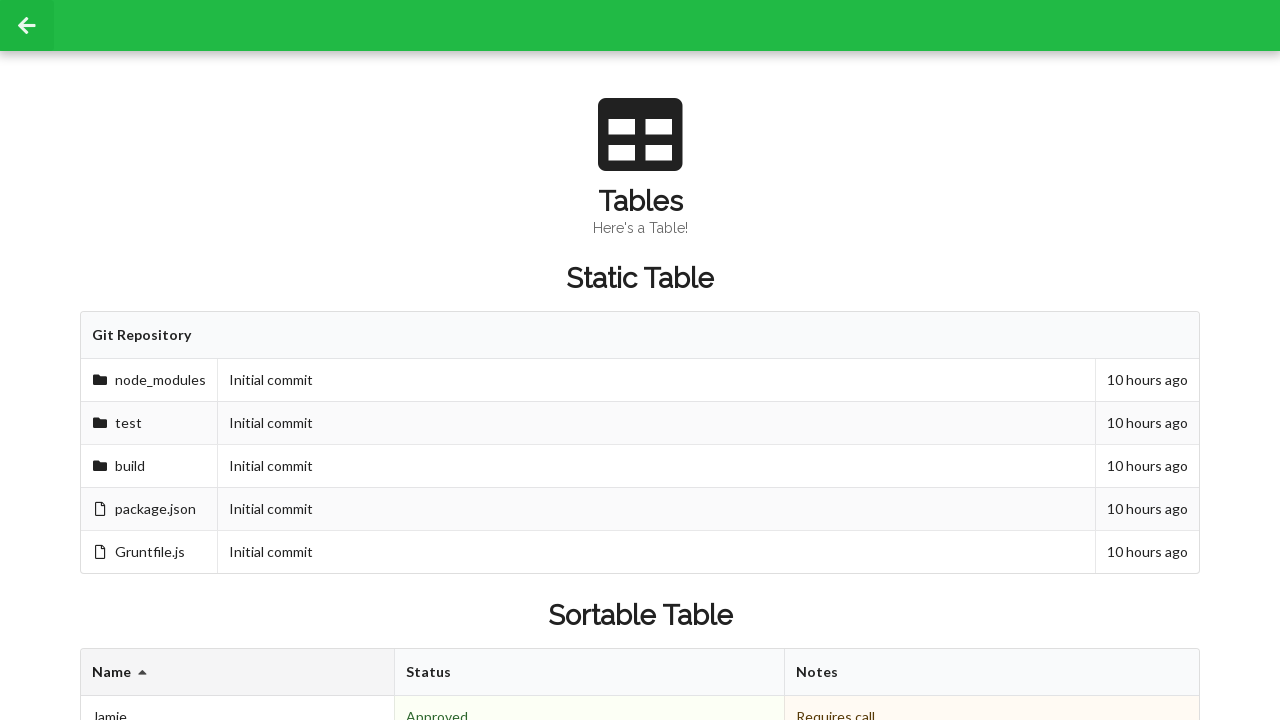

Located cell in row 2, column 2 after sorting
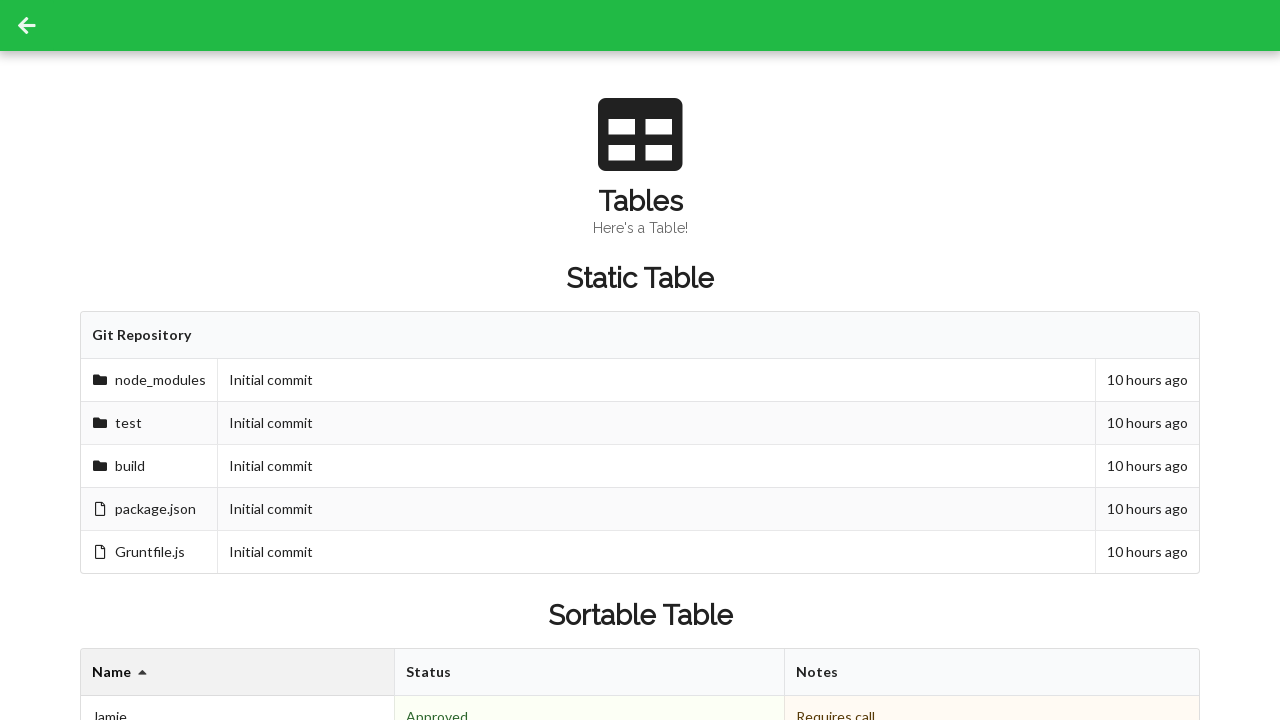

Retrieved cell value after sorting: 'Denied'
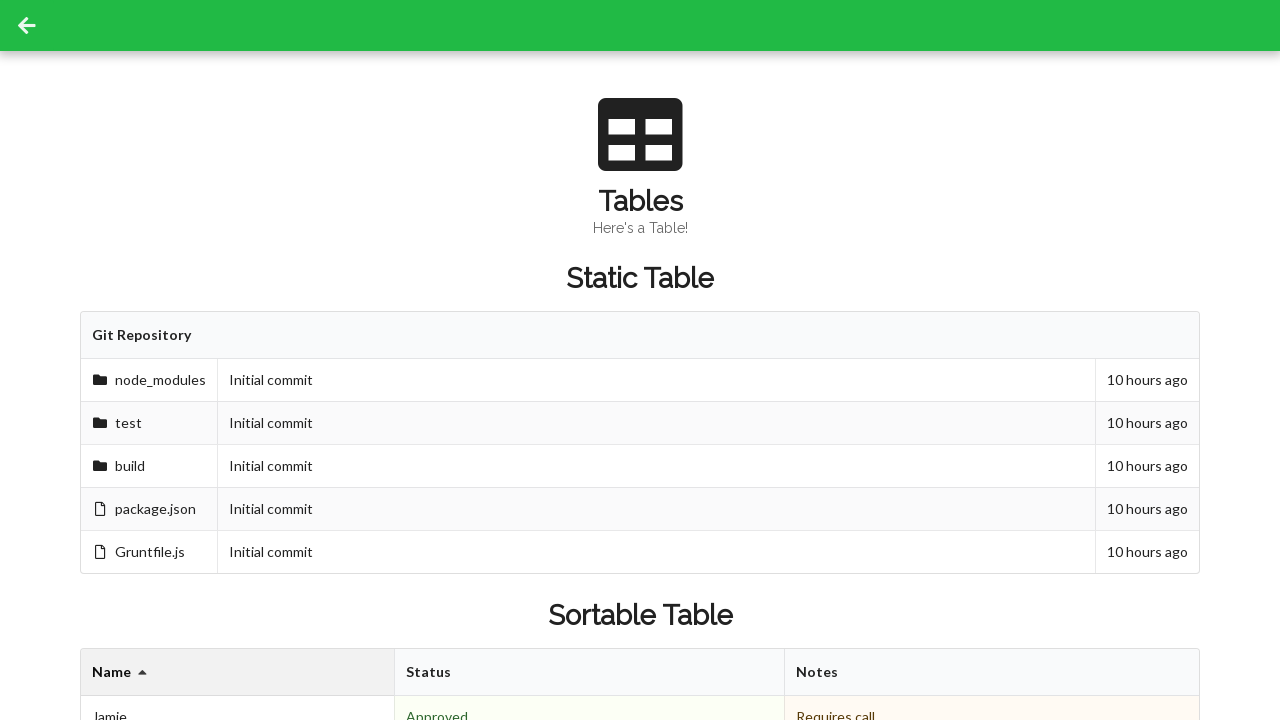

Located table footer cells
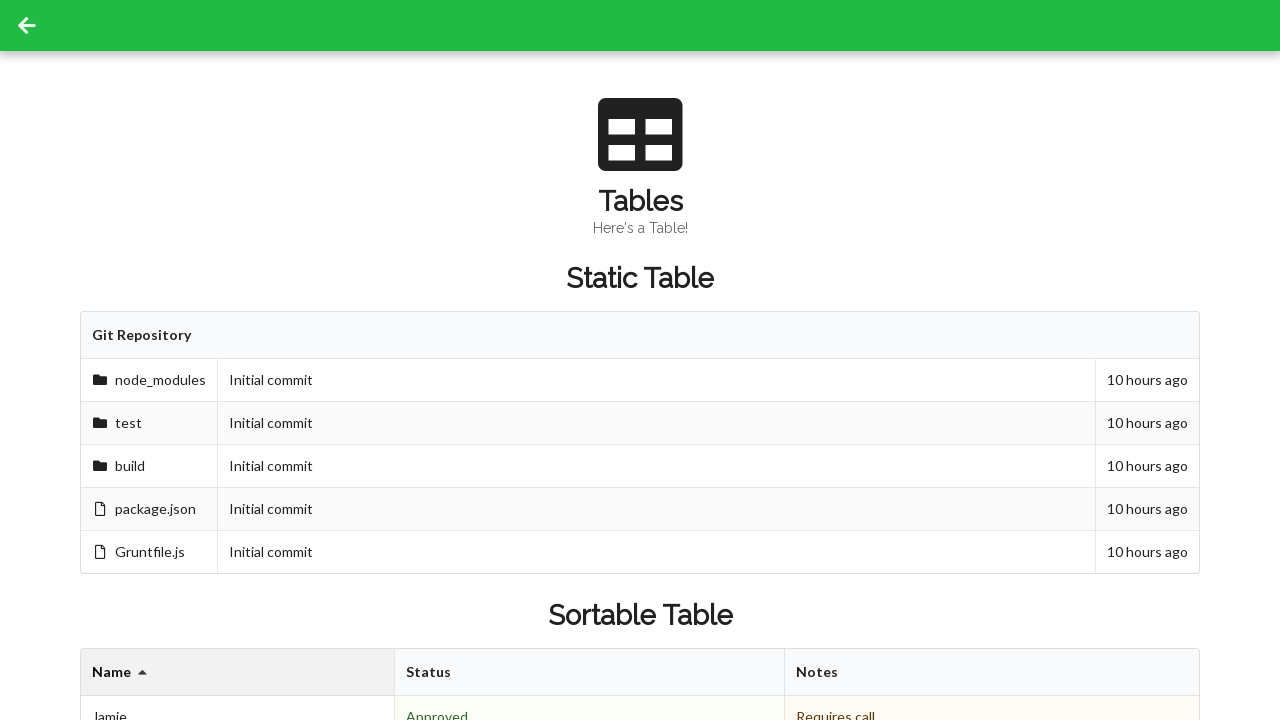

Counted 3 footer cells in table
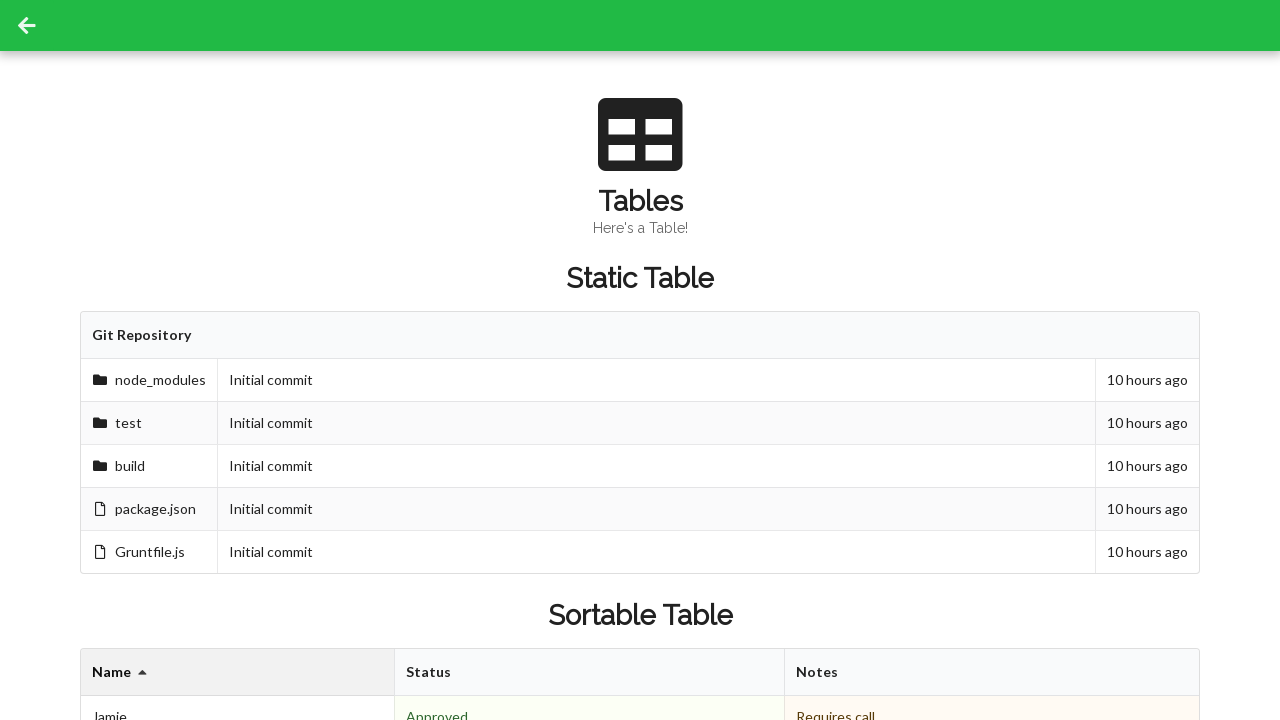

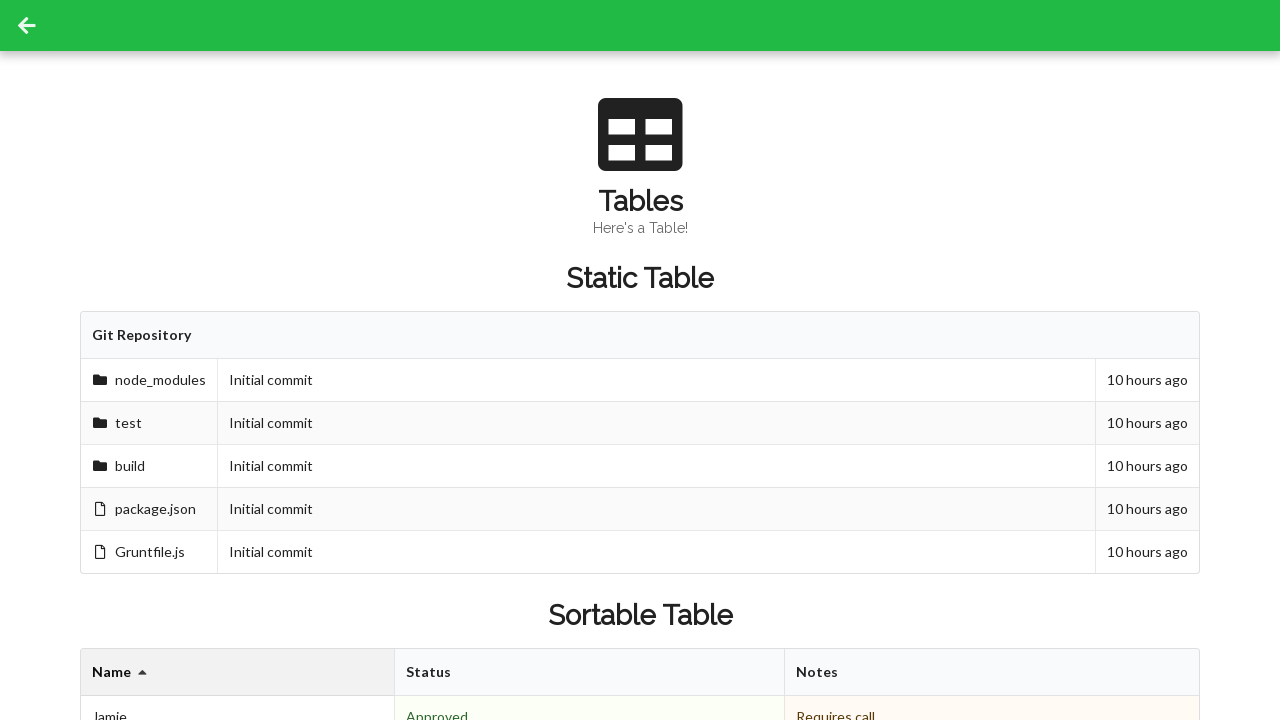